Navigates to Selenium homepage, then to W3Schools SQL page, navigates back, and retrieves the current URL

Starting URL: https://www.seleniumhq.org/

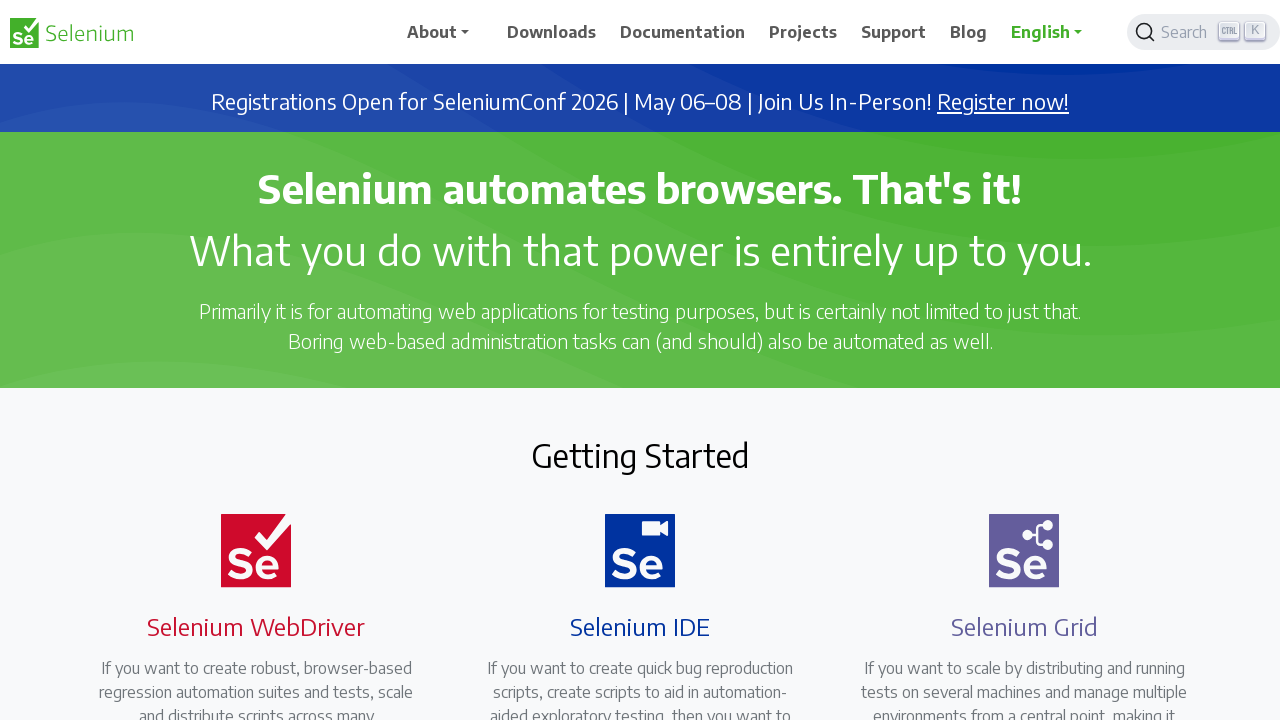

Navigated to W3Schools SQL page
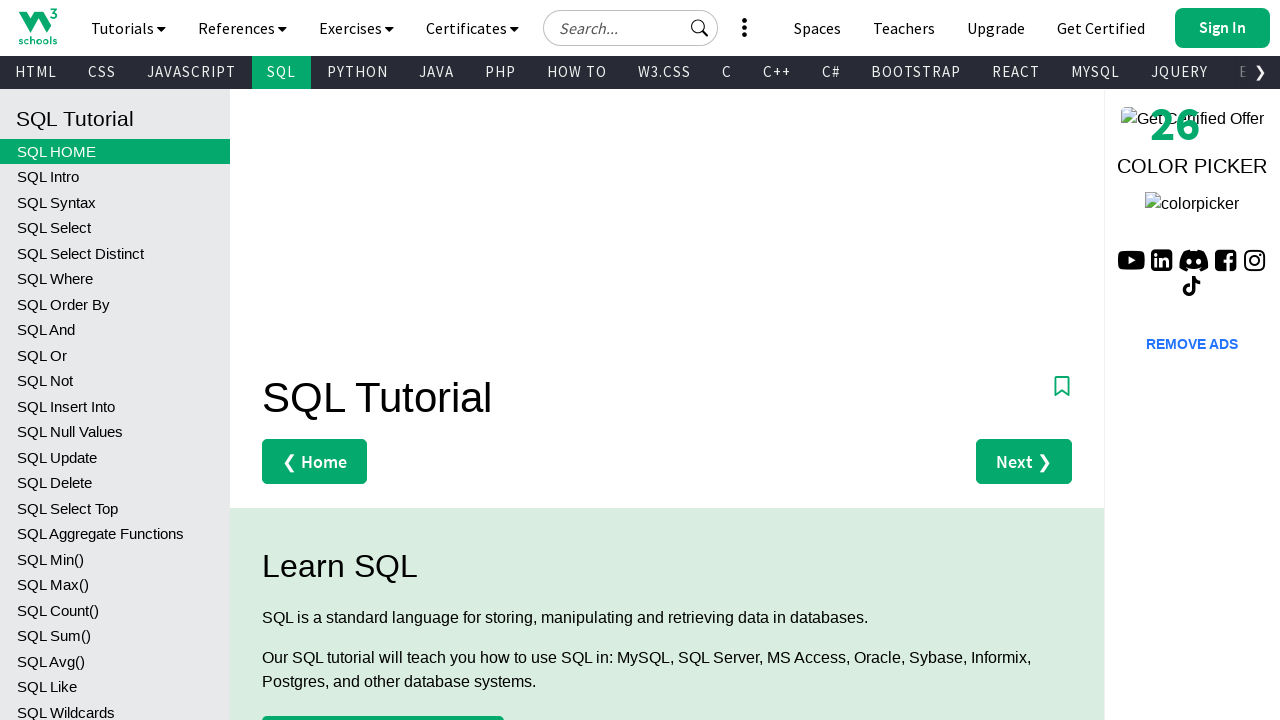

Navigated back to previous page
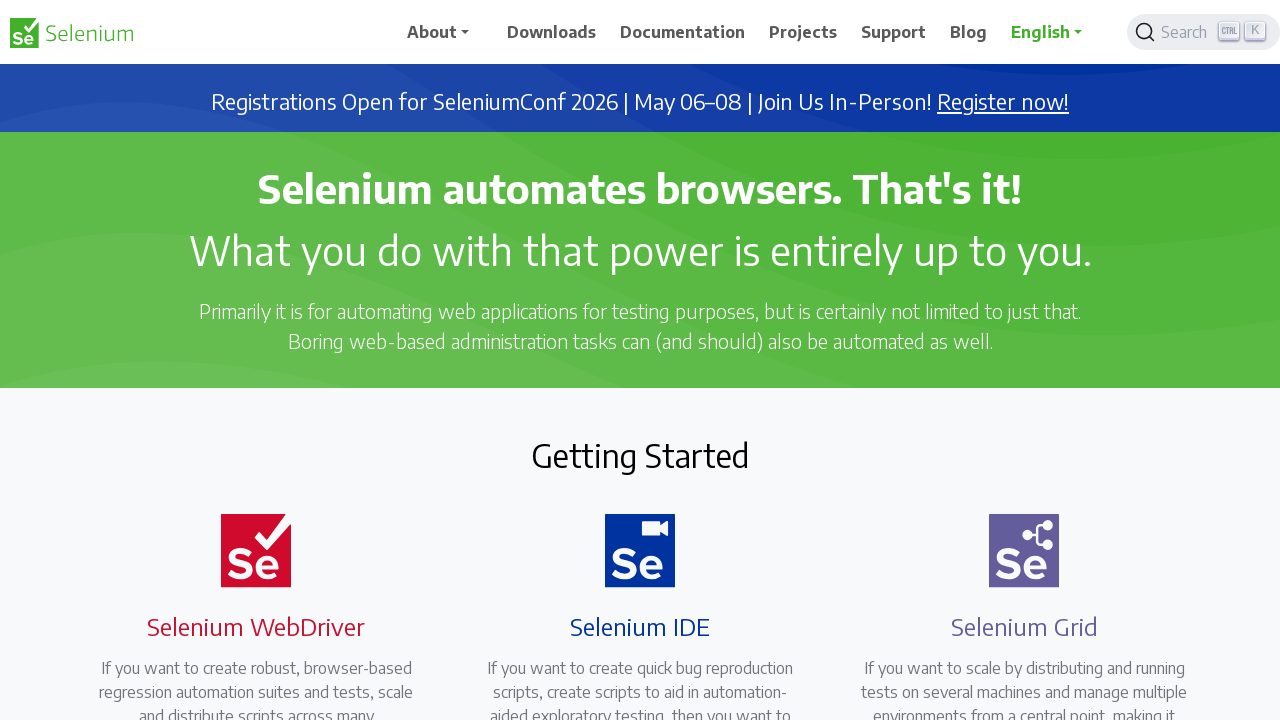

Retrieved current URL for verification
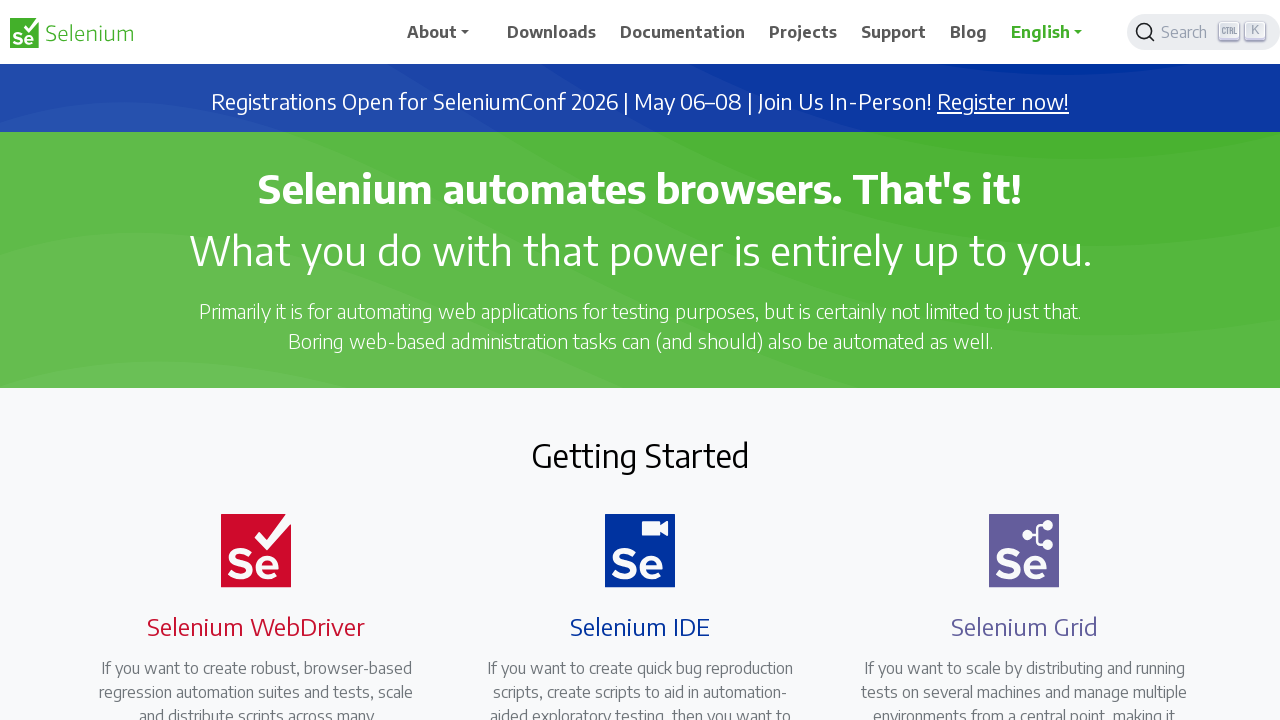

Printed current URL
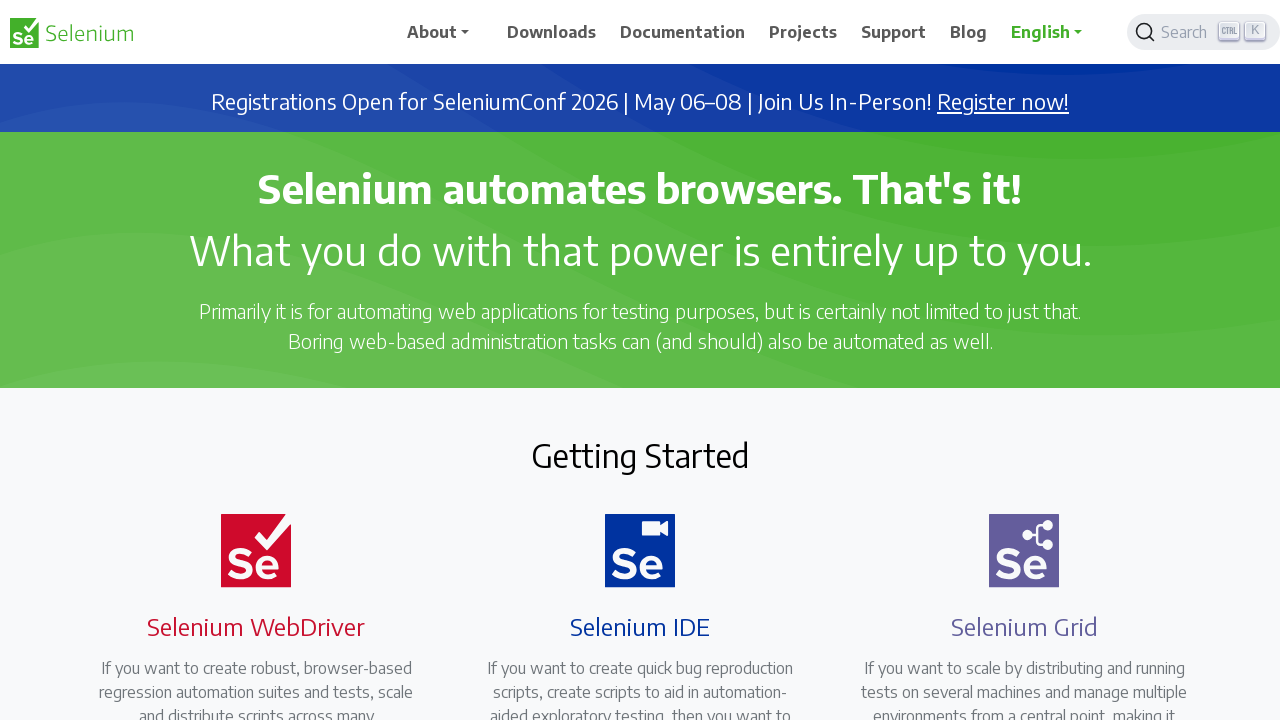

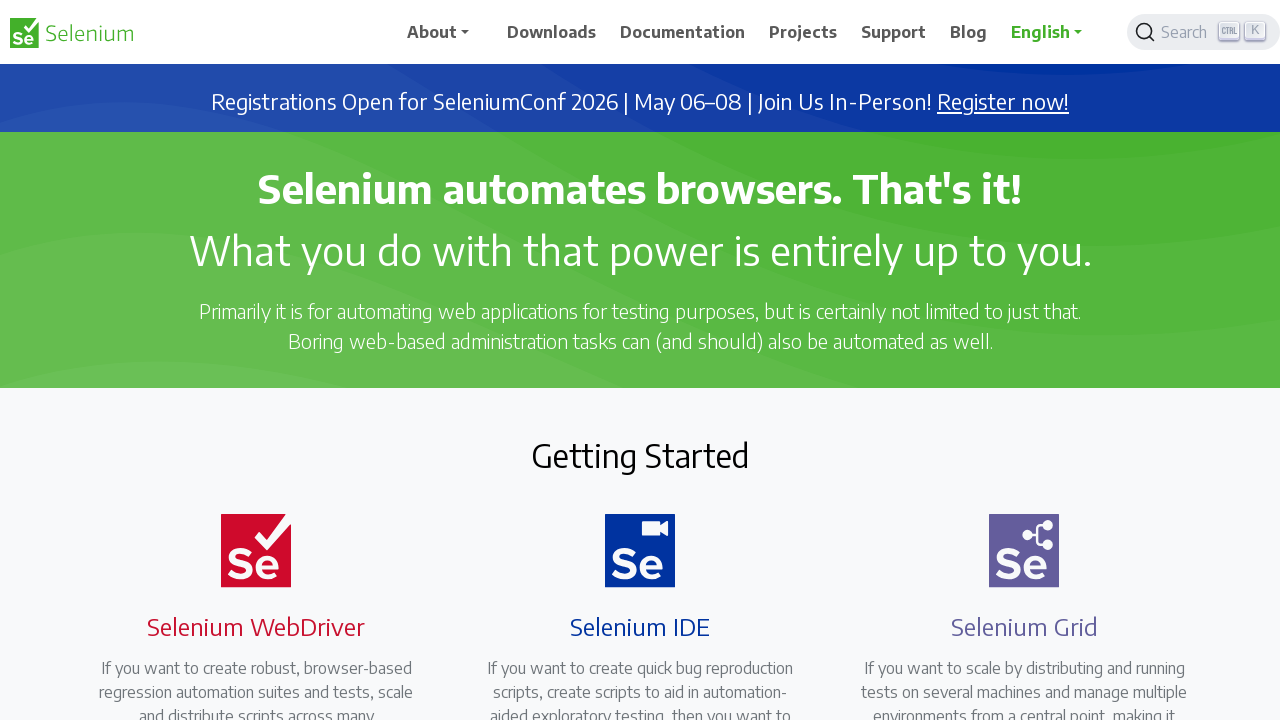